Navigates to Python.org homepage and verifies that event information is displayed in the events widget

Starting URL: https://www.python.org/

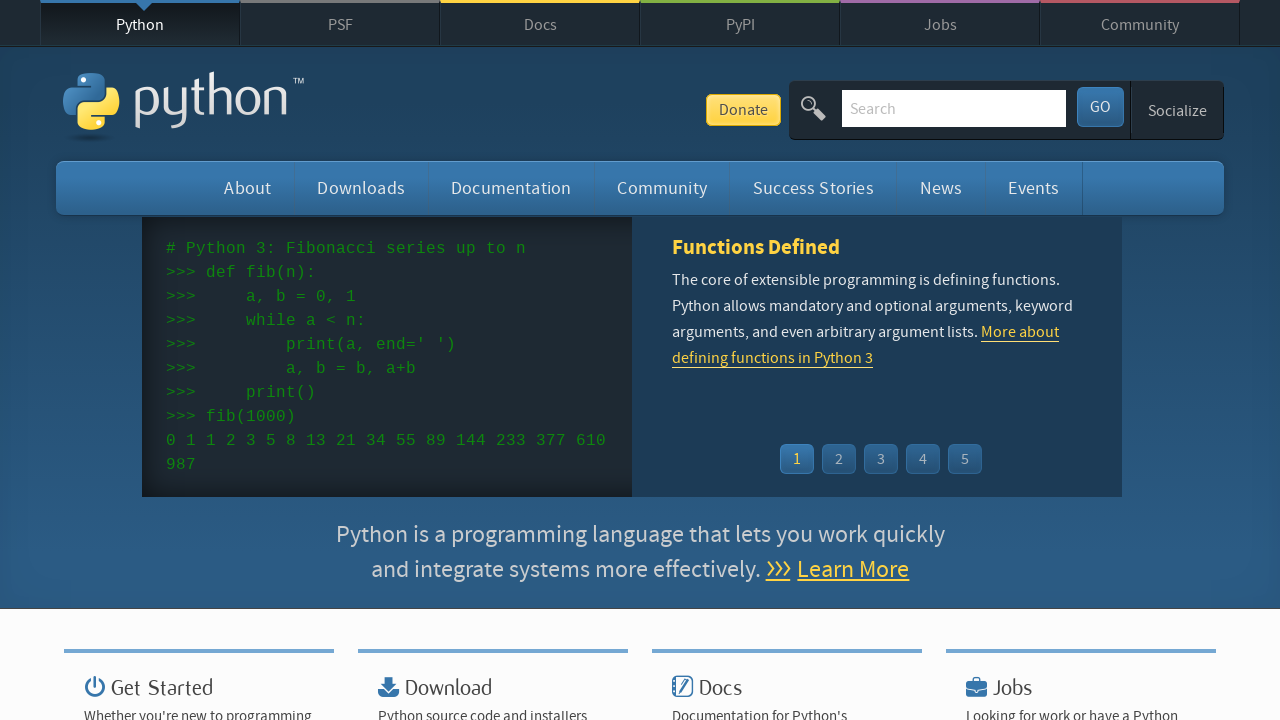

Navigated to Python.org homepage
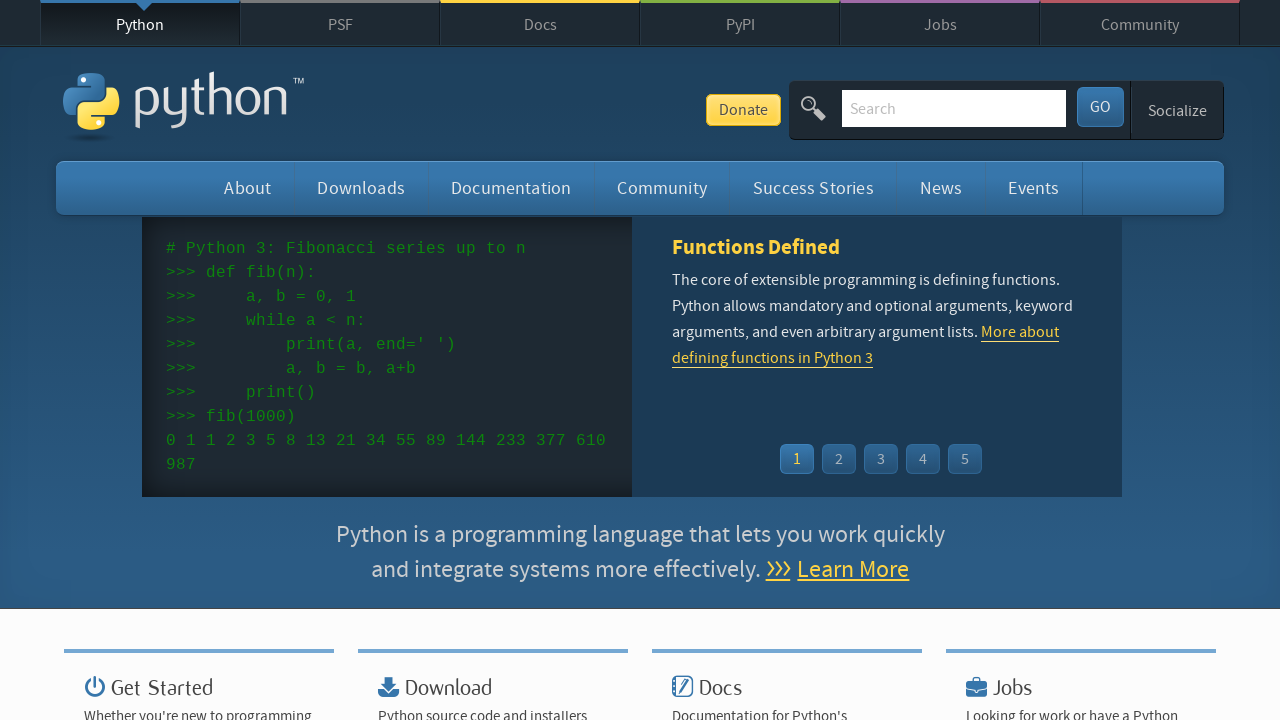

Event widget loaded
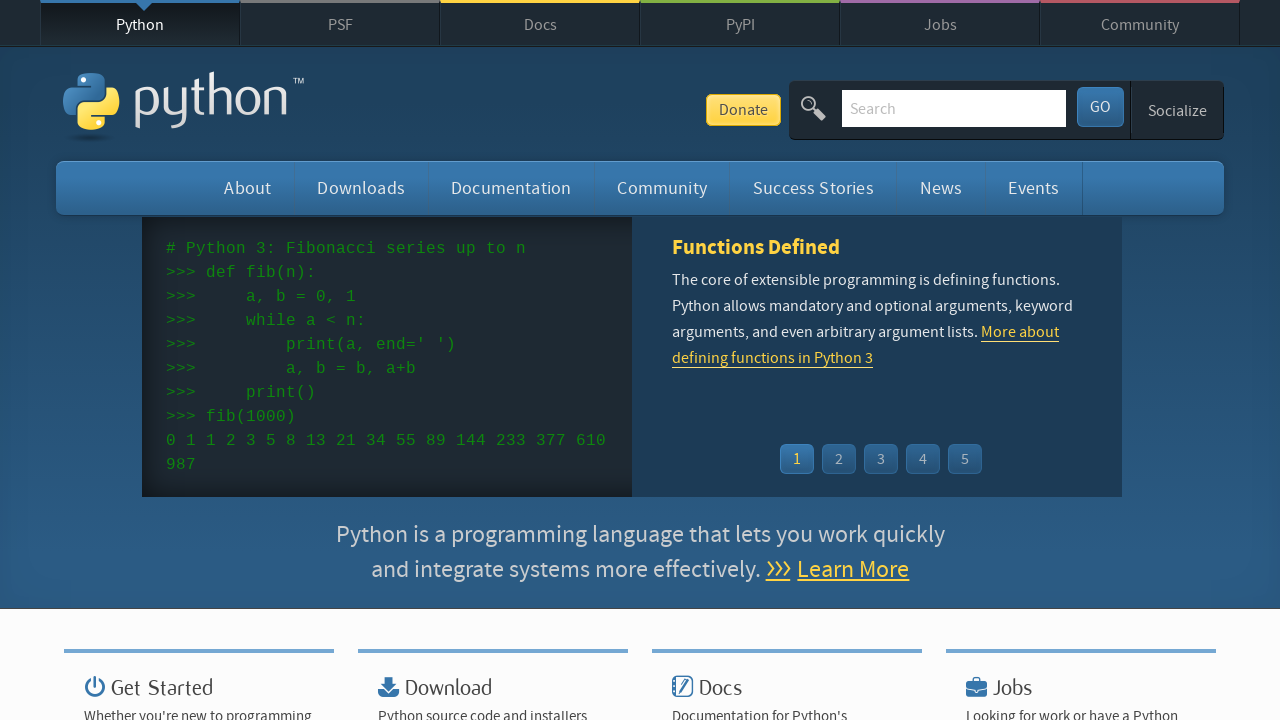

Event date selector found in widget
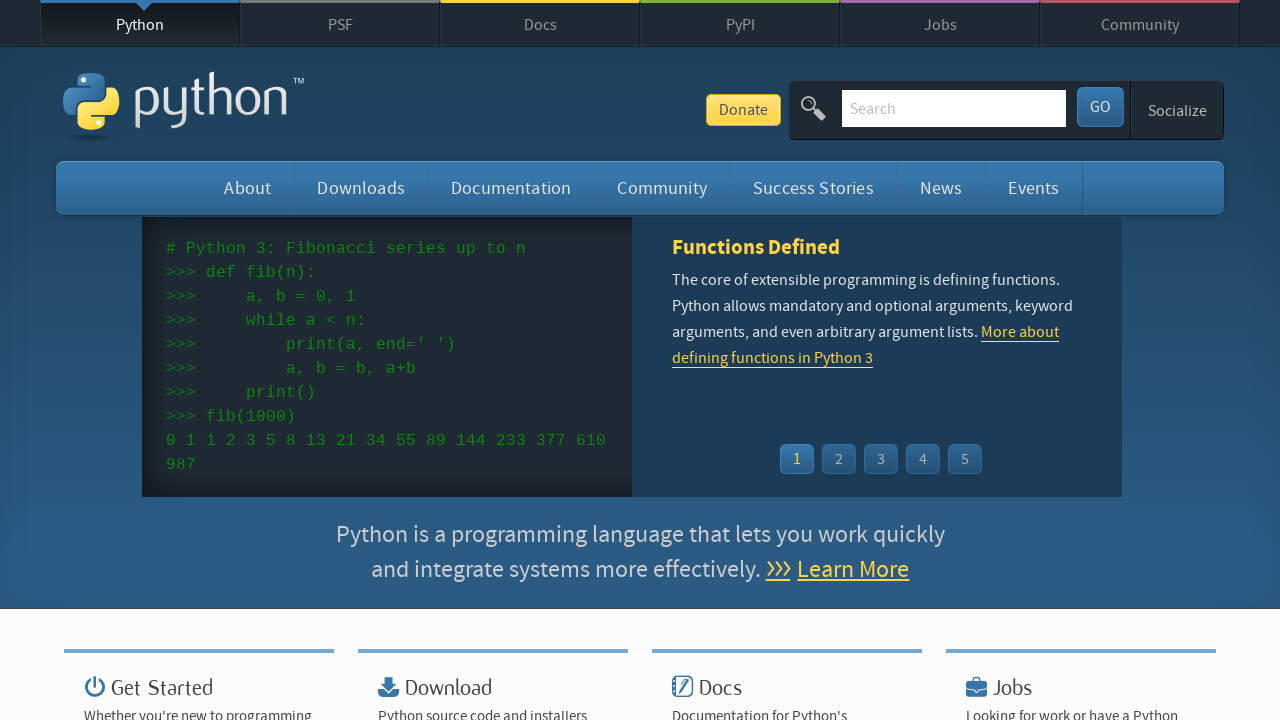

Event title link selector found in widget
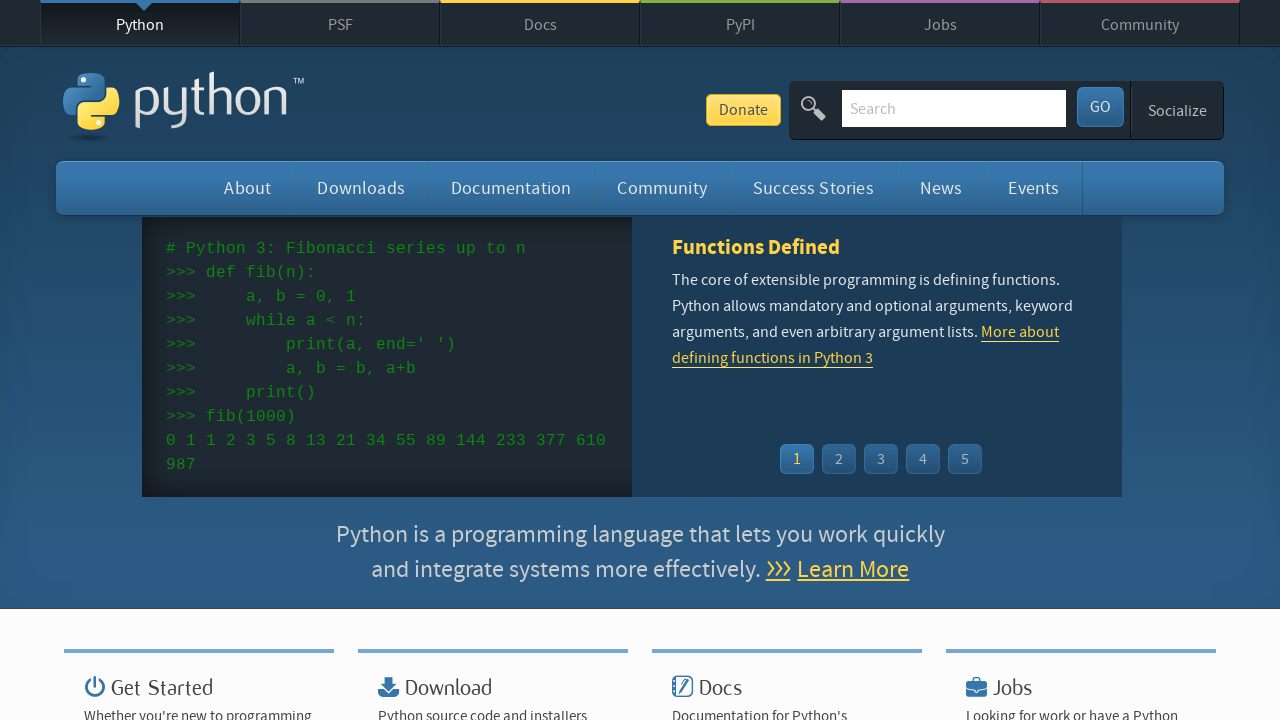

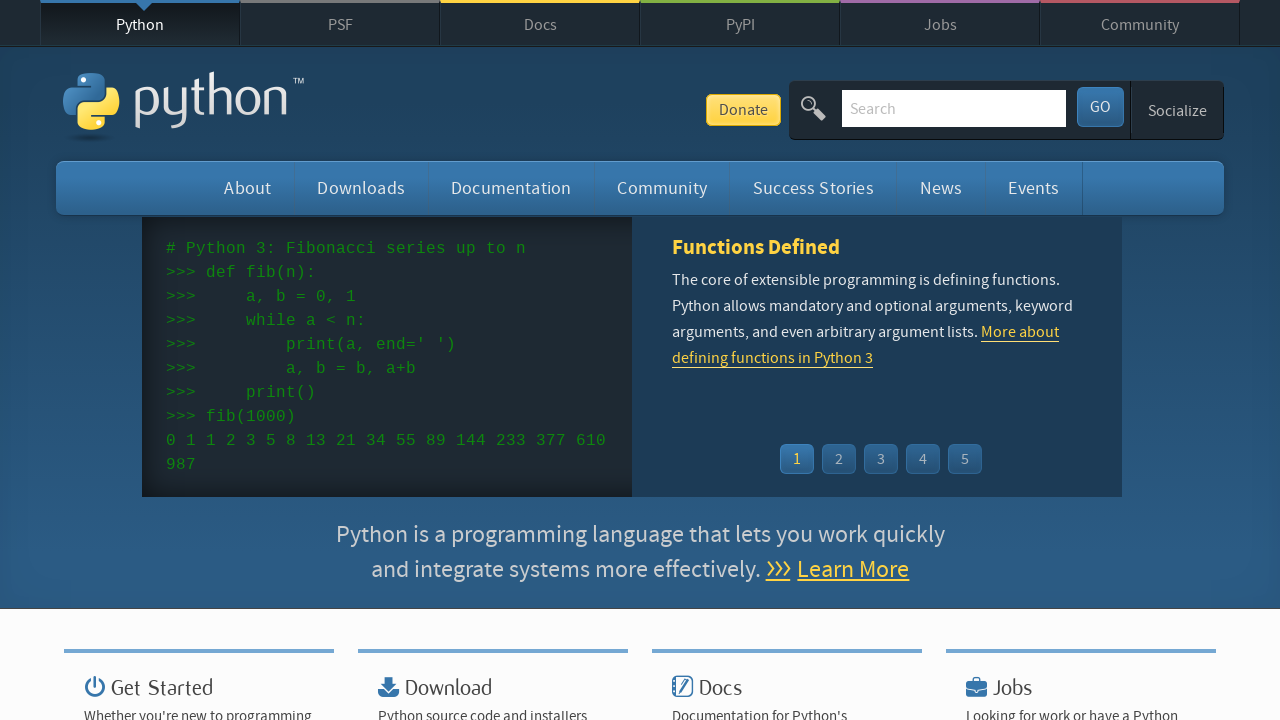